Tests handling of a simple JavaScript alert with OK button by clicking to trigger the alert and accepting it

Starting URL: https://the-internet.herokuapp.com/javascript_alerts

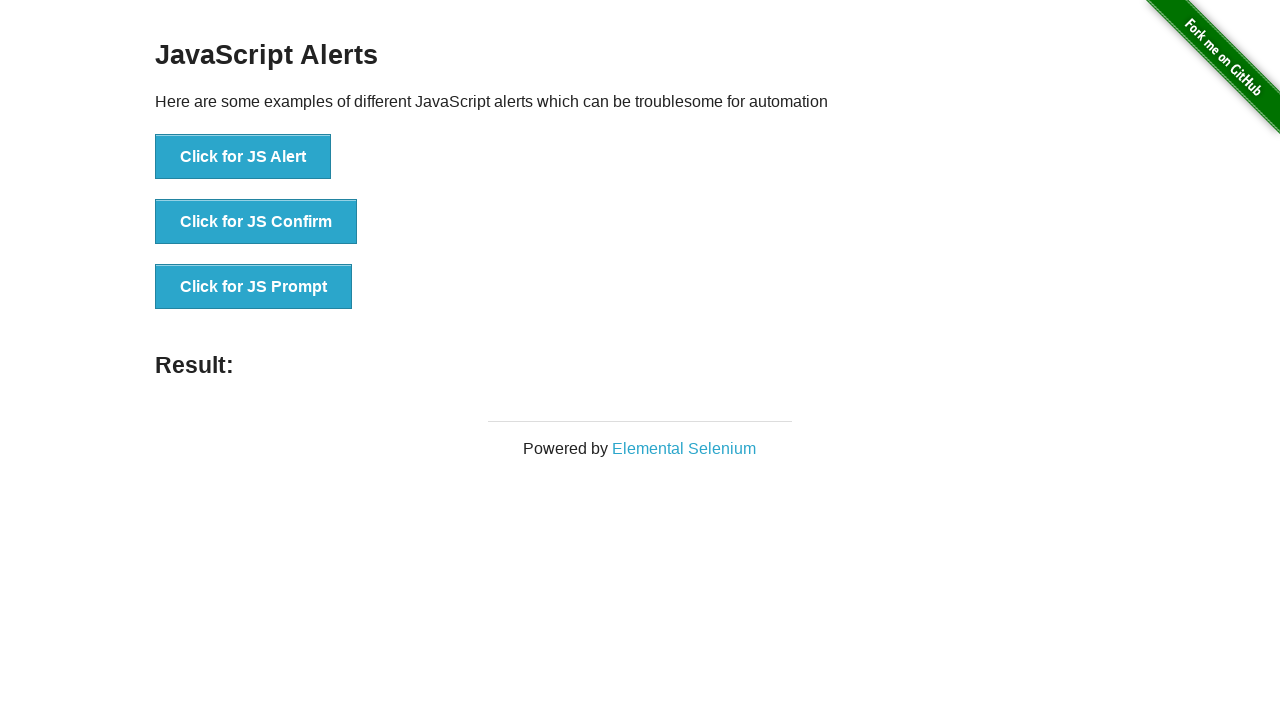

Clicked button to trigger simple JavaScript alert at (243, 157) on xpath=//button[normalize-space()='Click for JS Alert']
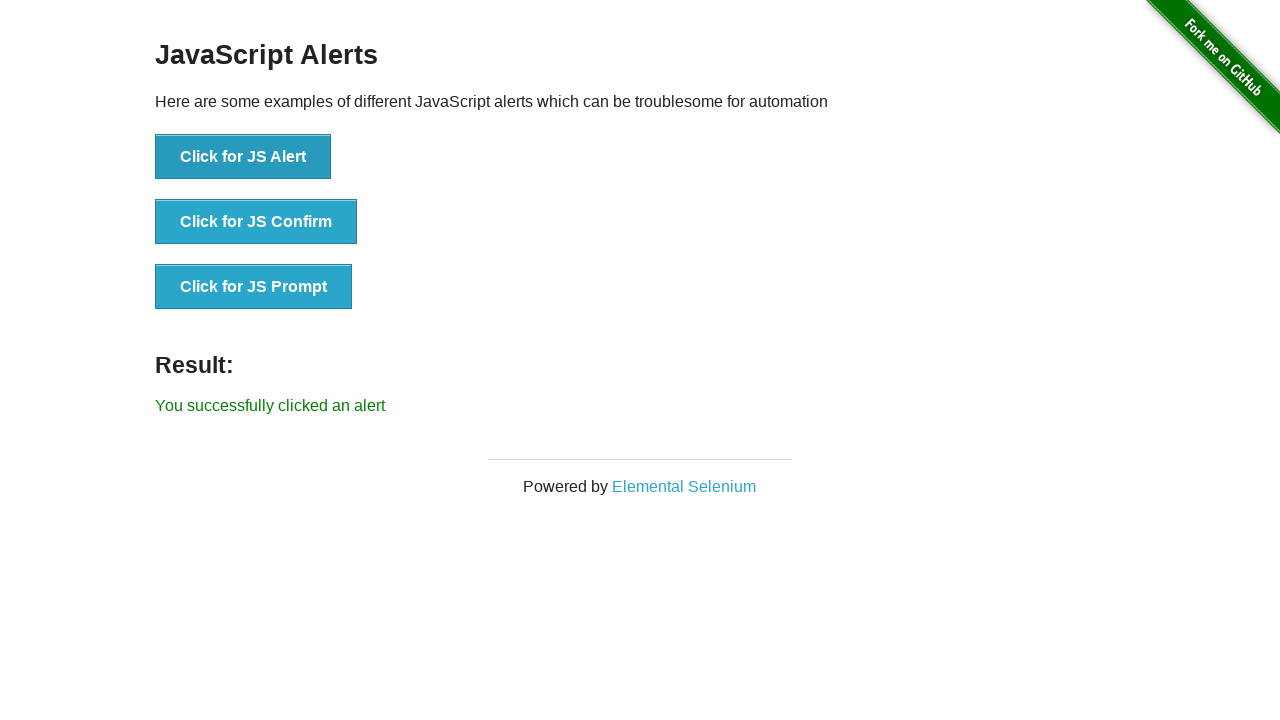

Set up dialog handler to accept the alert
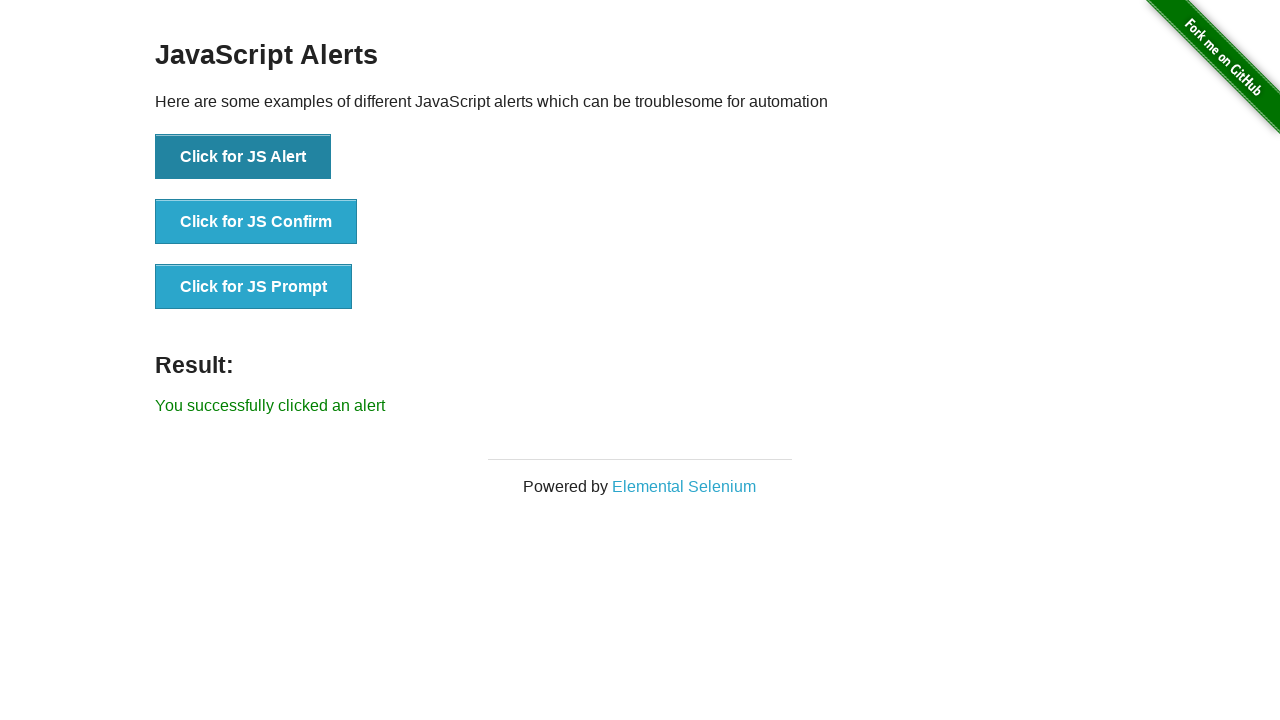

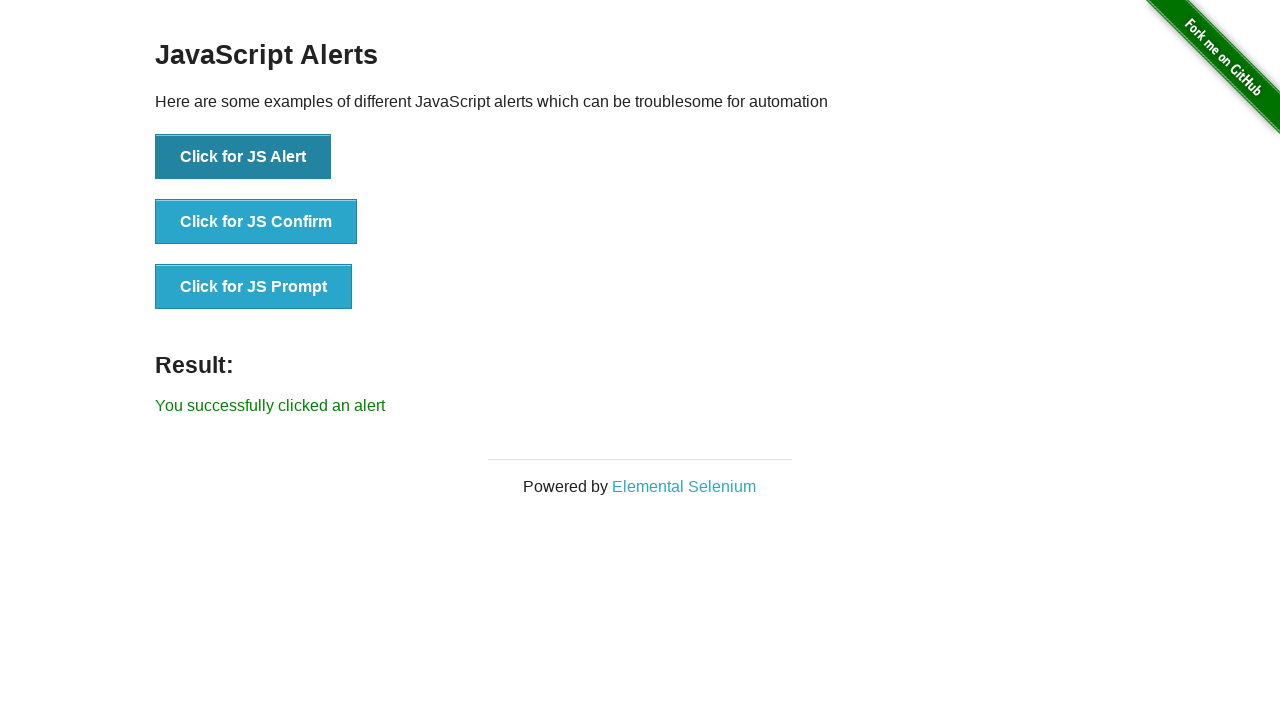